Tests form filling functionality by entering first and last name in a web form, including error handling for non-existent elements

Starting URL: https://formy-project.herokuapp.com/form

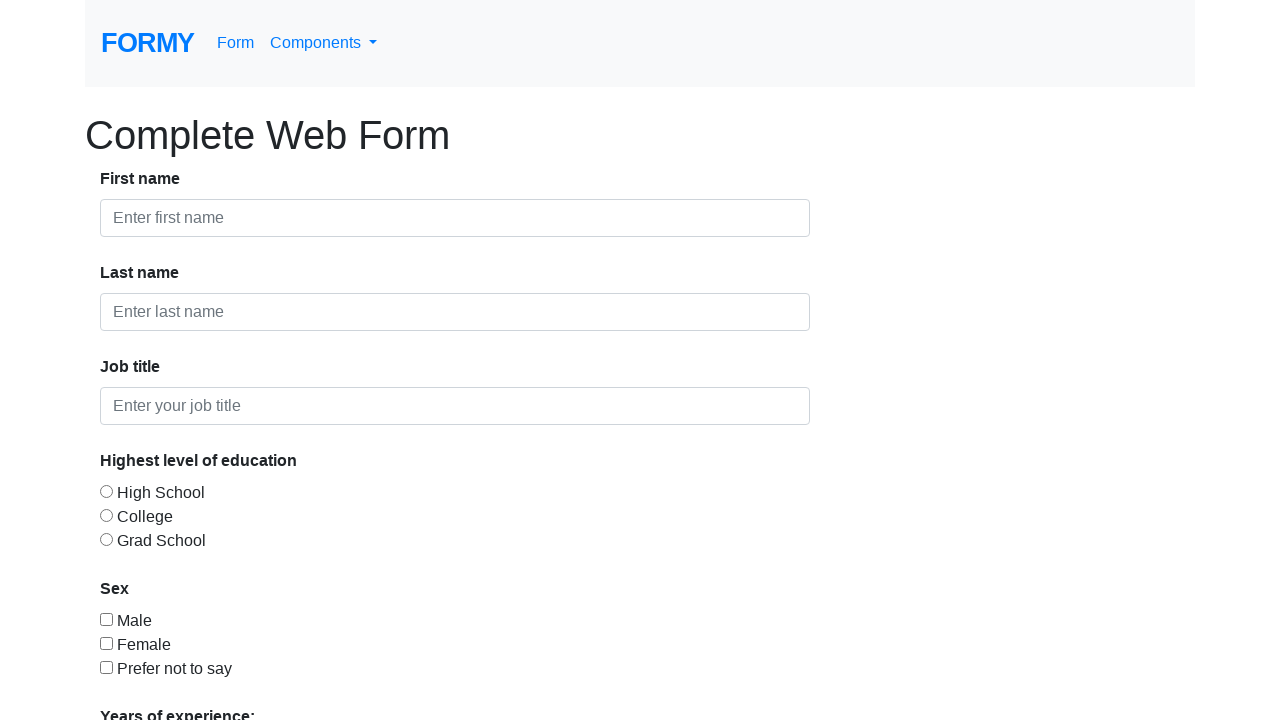

Filled first name field with 'Iulia' on #first-name
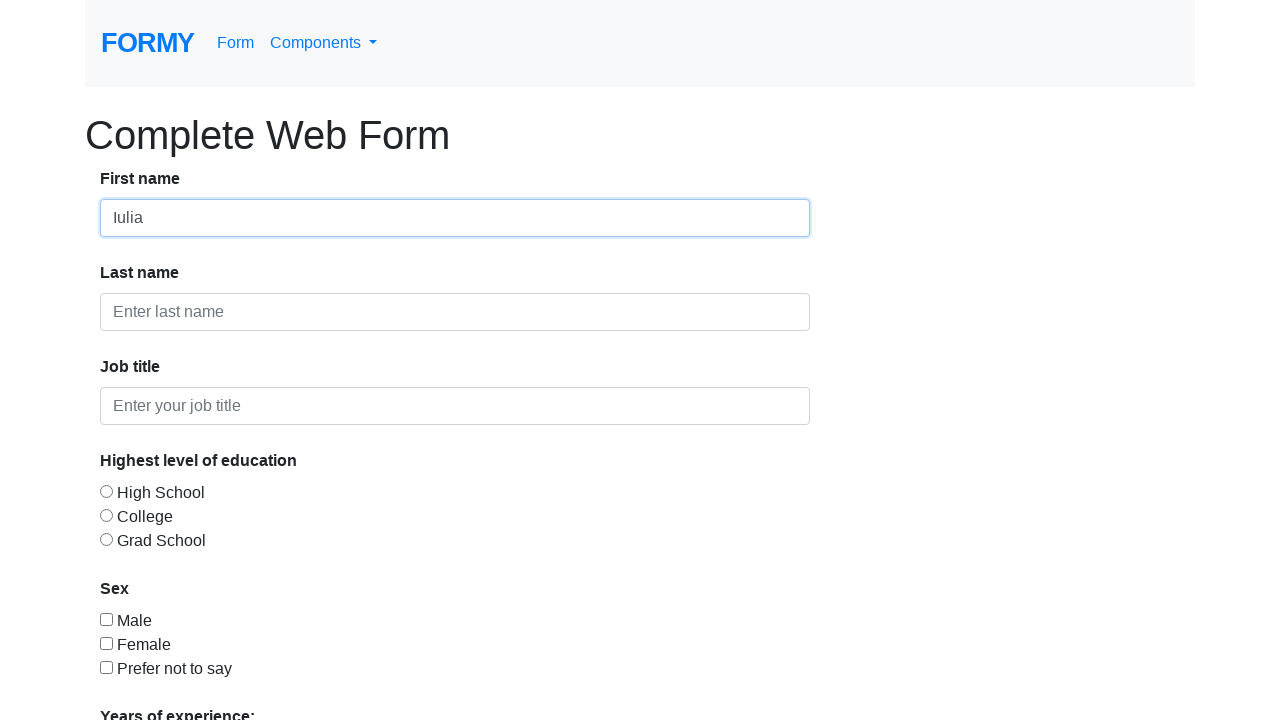

Filled last name field with 'Albu' on #last-name
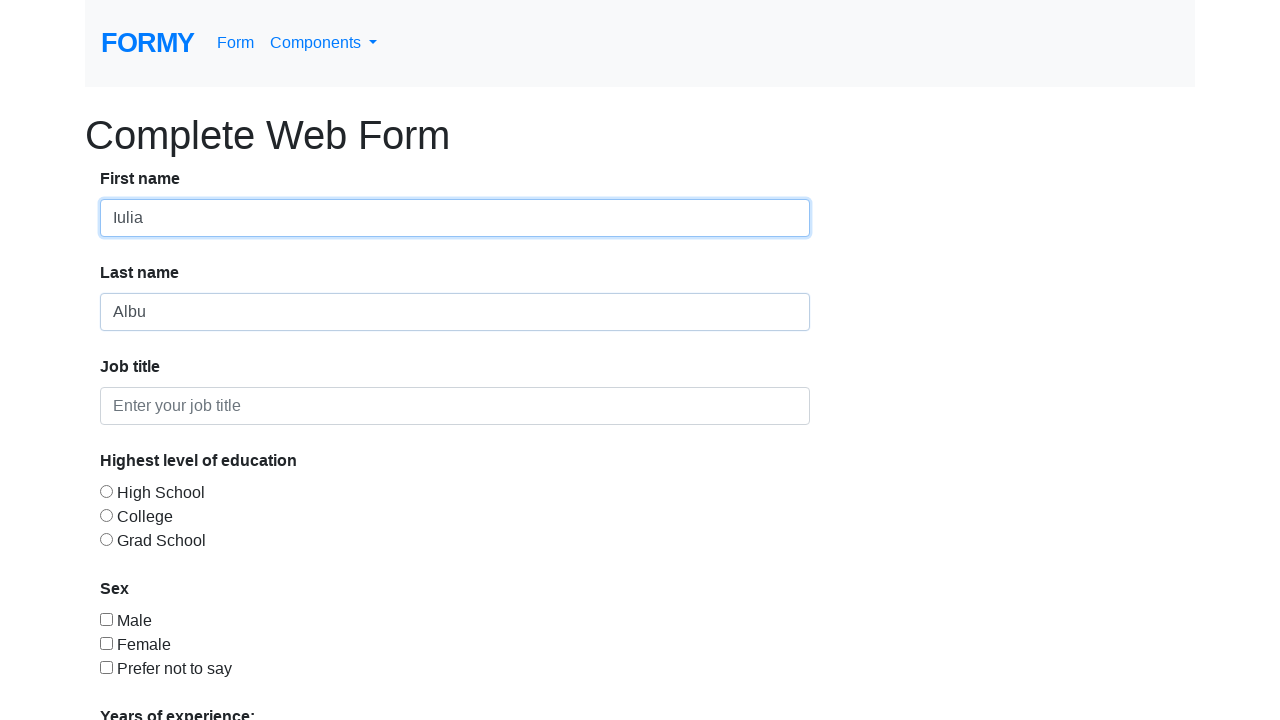

Element #first-names not found after 15 second wait - expected error
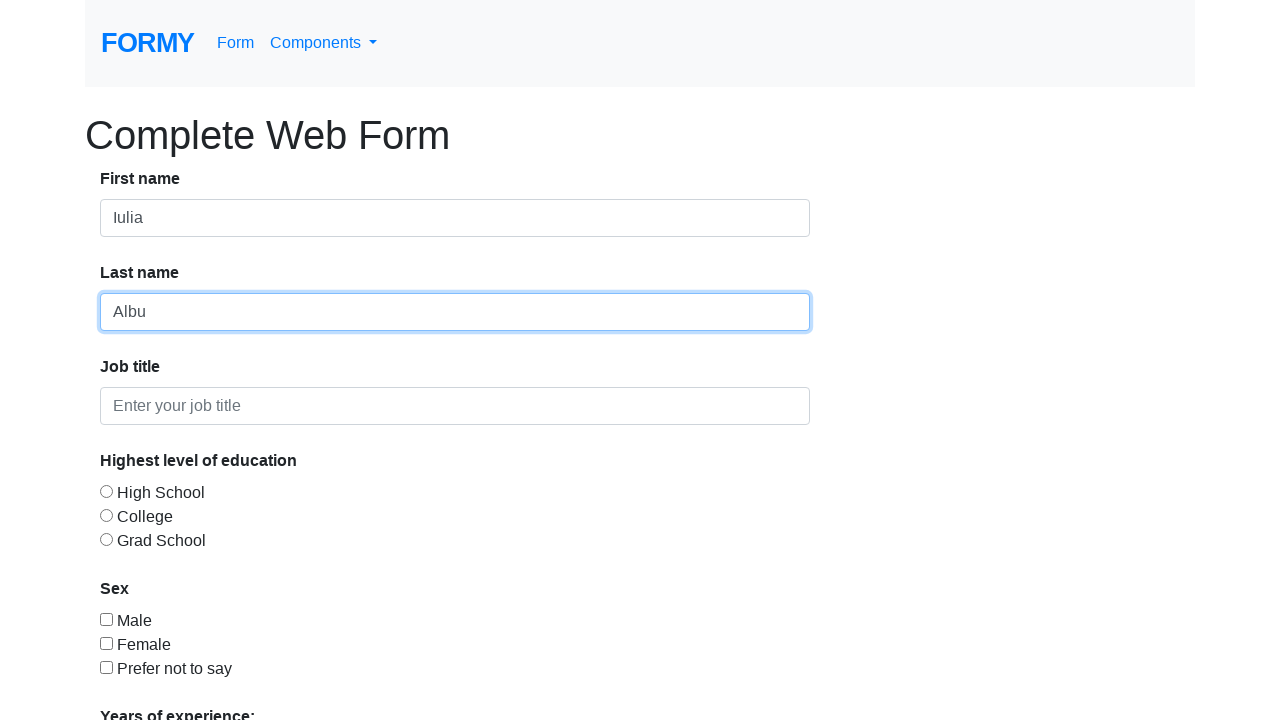

Element #last-names not found - expected error on #last-names
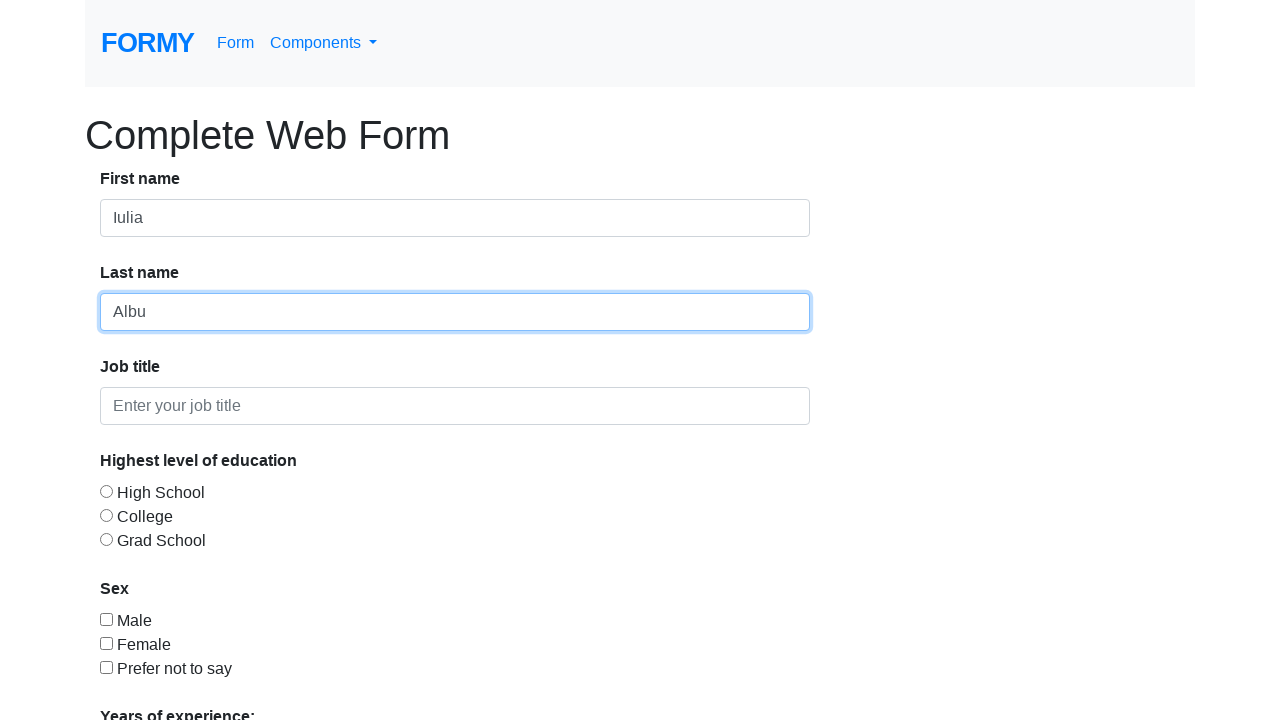

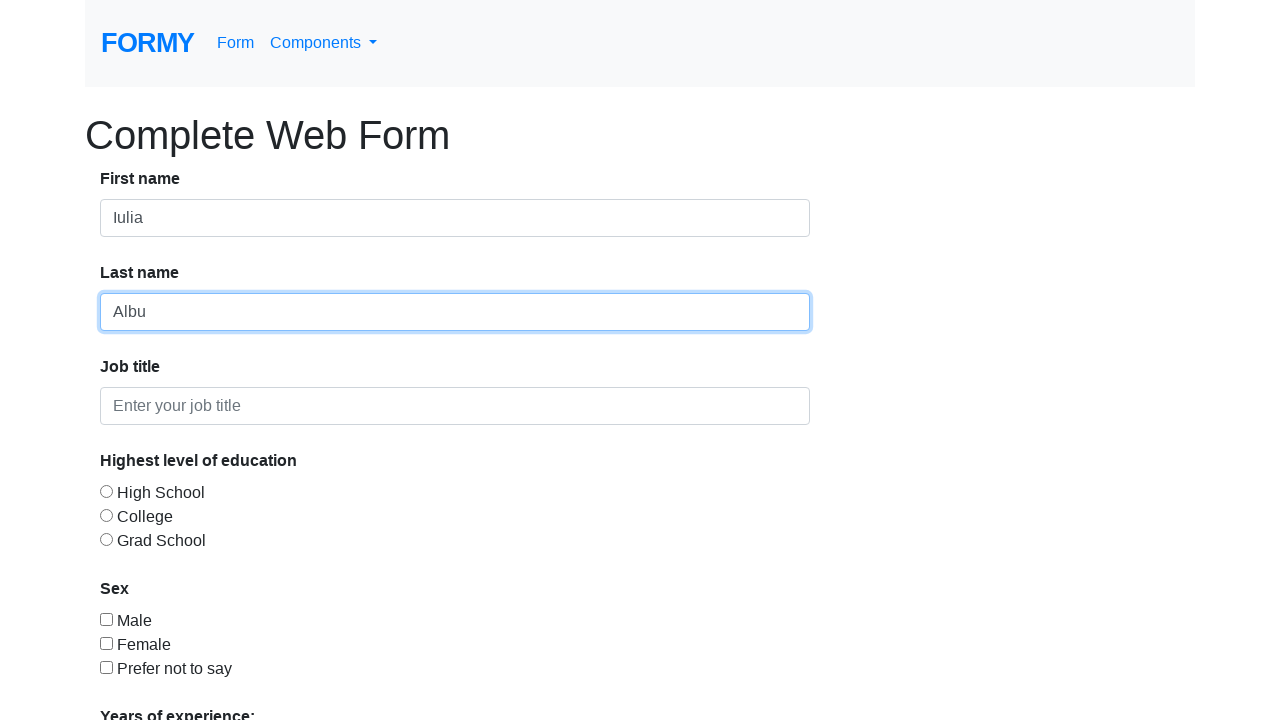